Tests the jQuery UI Accordion widget by clicking on a section header to expand and display its content.

Starting URL: https://jqueryui.com/accordion/

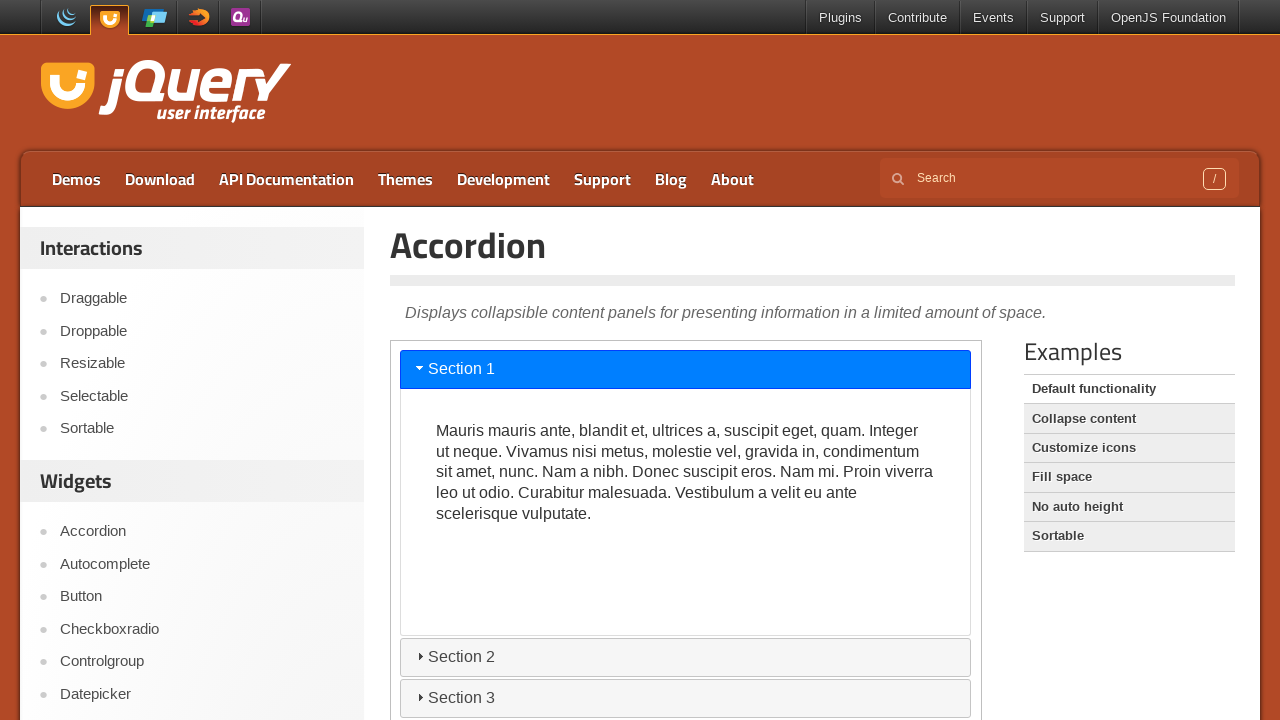

Scrolled down 300 pixels to view accordion demo
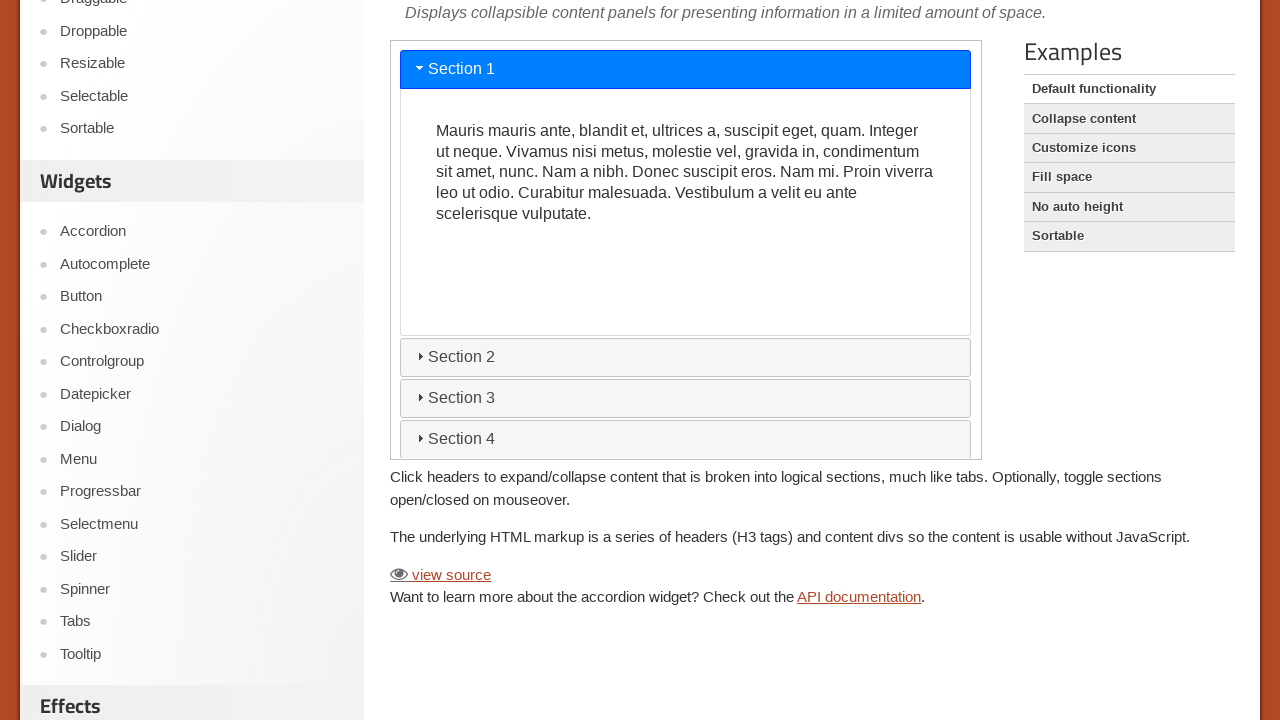

Located and selected iframe containing accordion widget
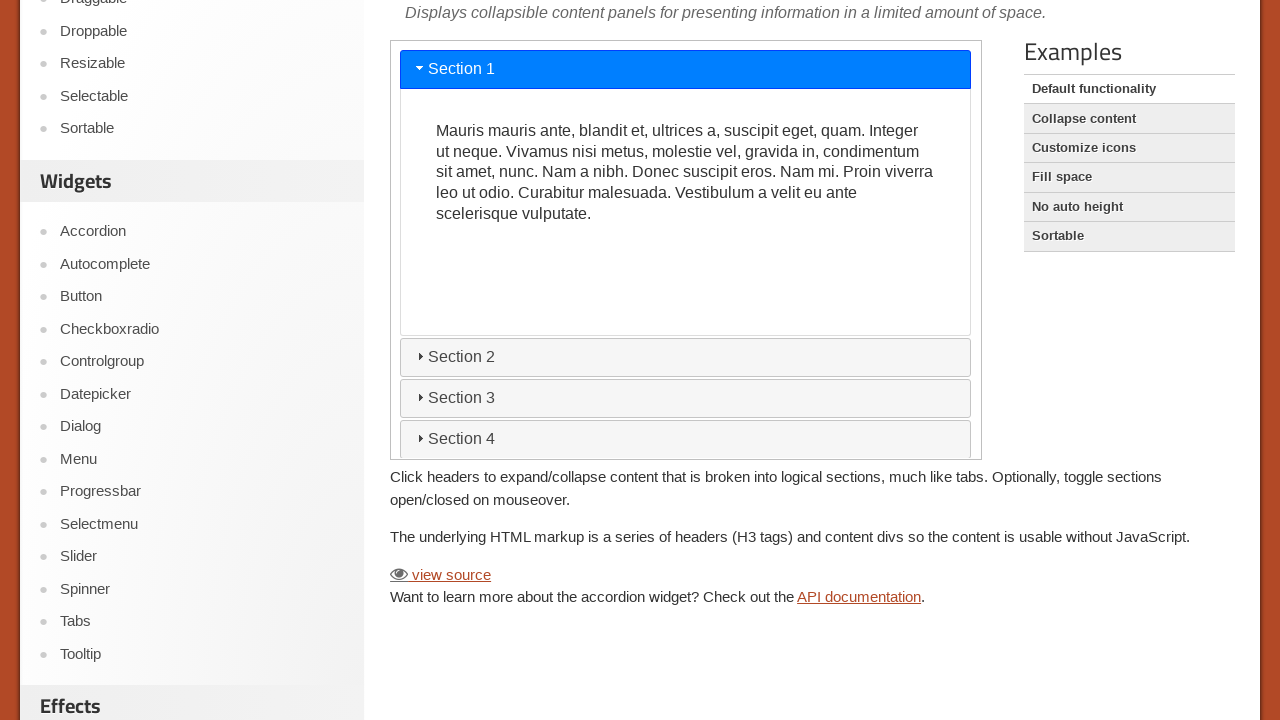

Located section 4 header element
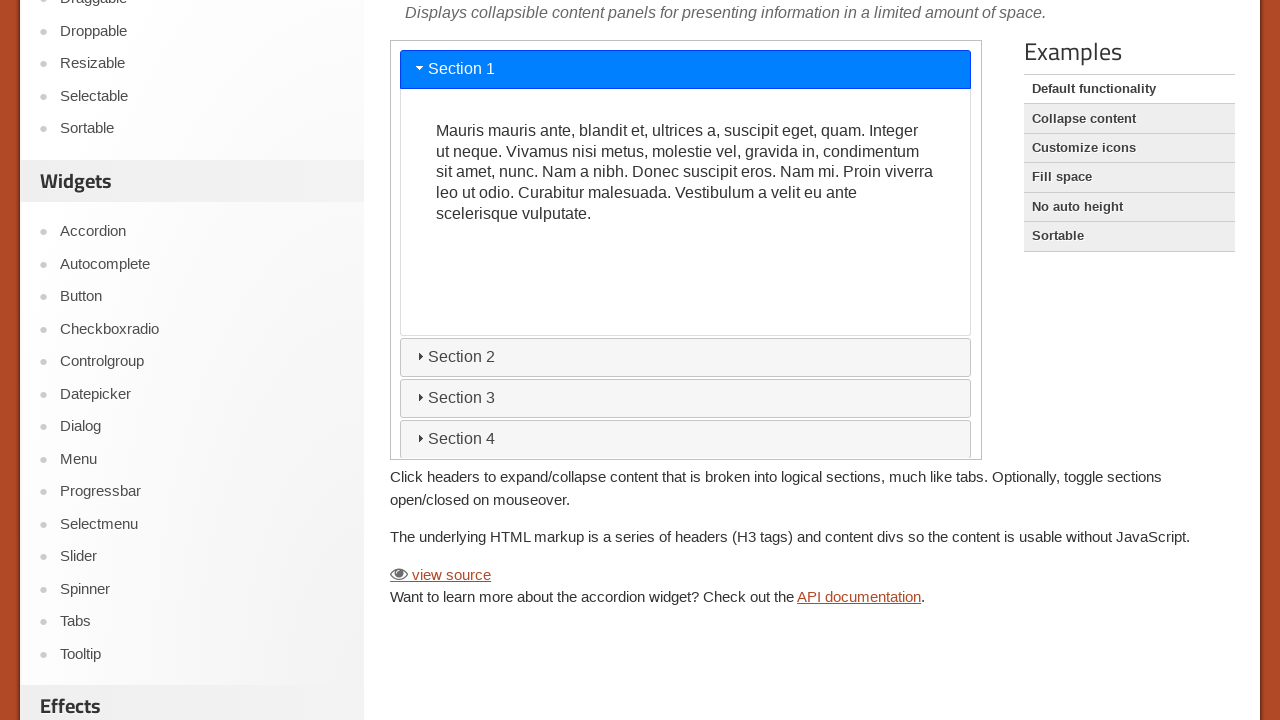

Section 4 header is ready for interaction
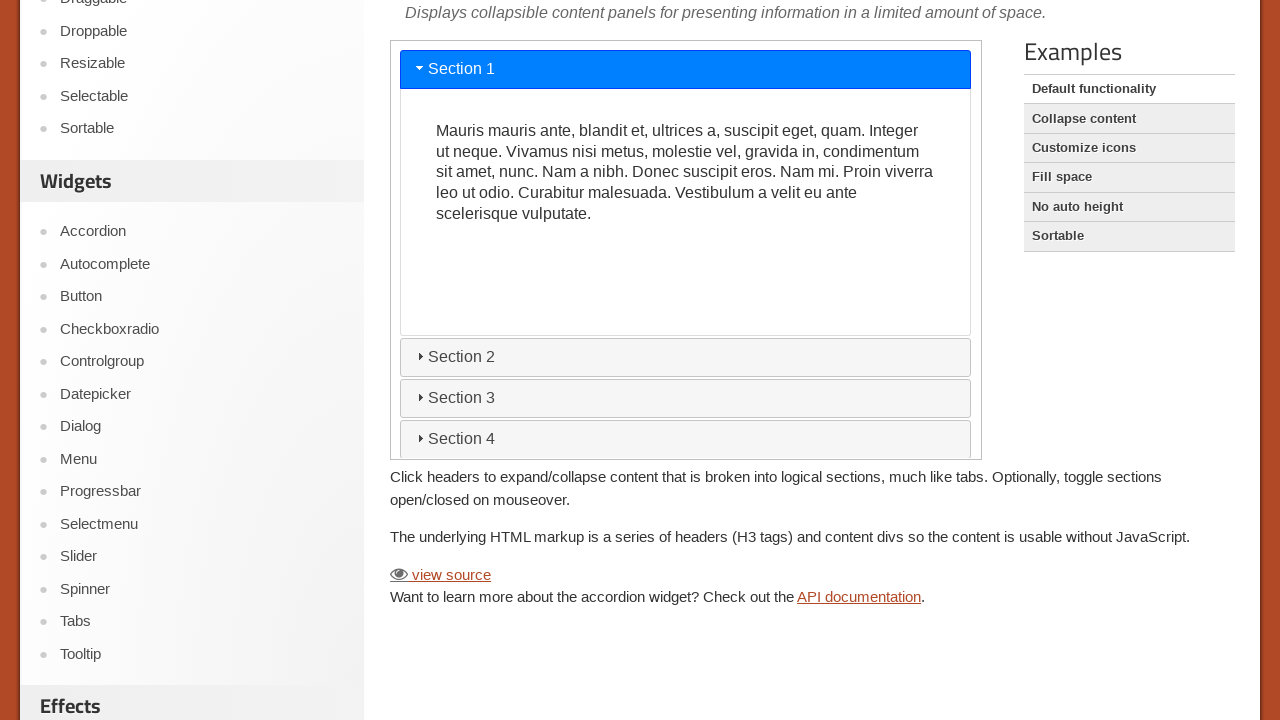

Clicked on section 4 header to expand accordion at (686, 438) on iframe >> nth=0 >> internal:control=enter-frame >> #ui-id-7
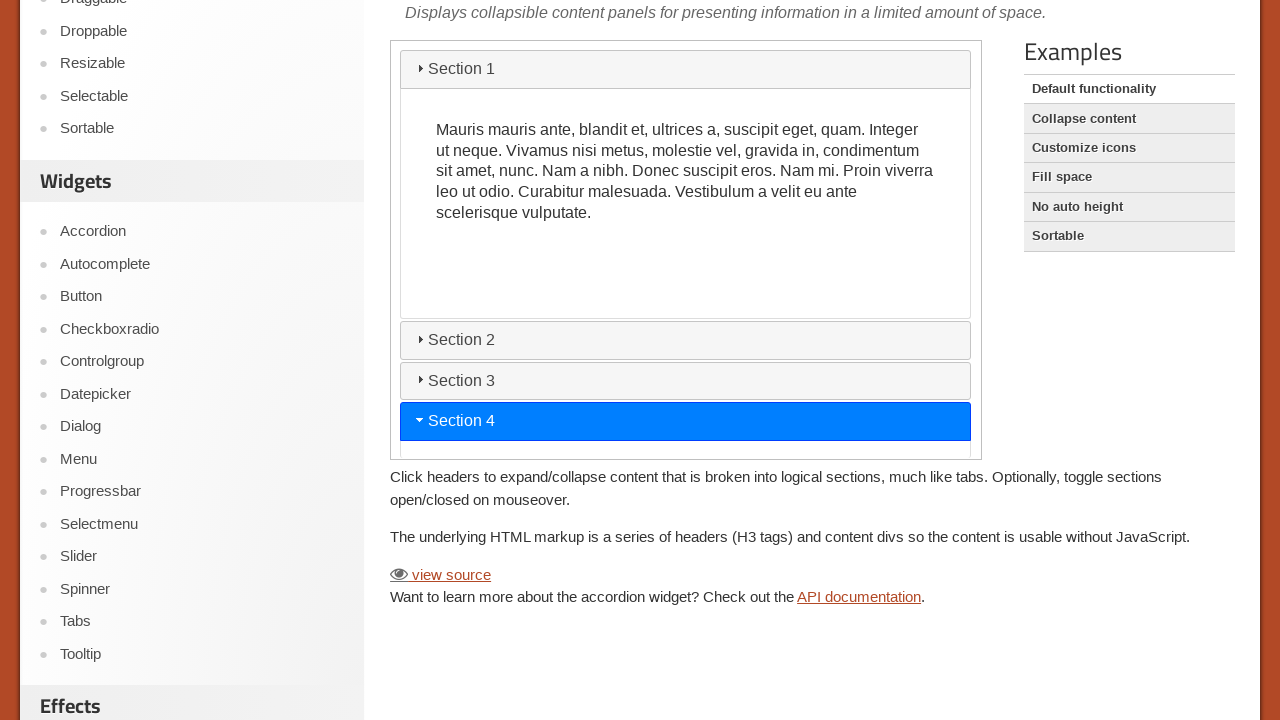

Section 4 content is now visible
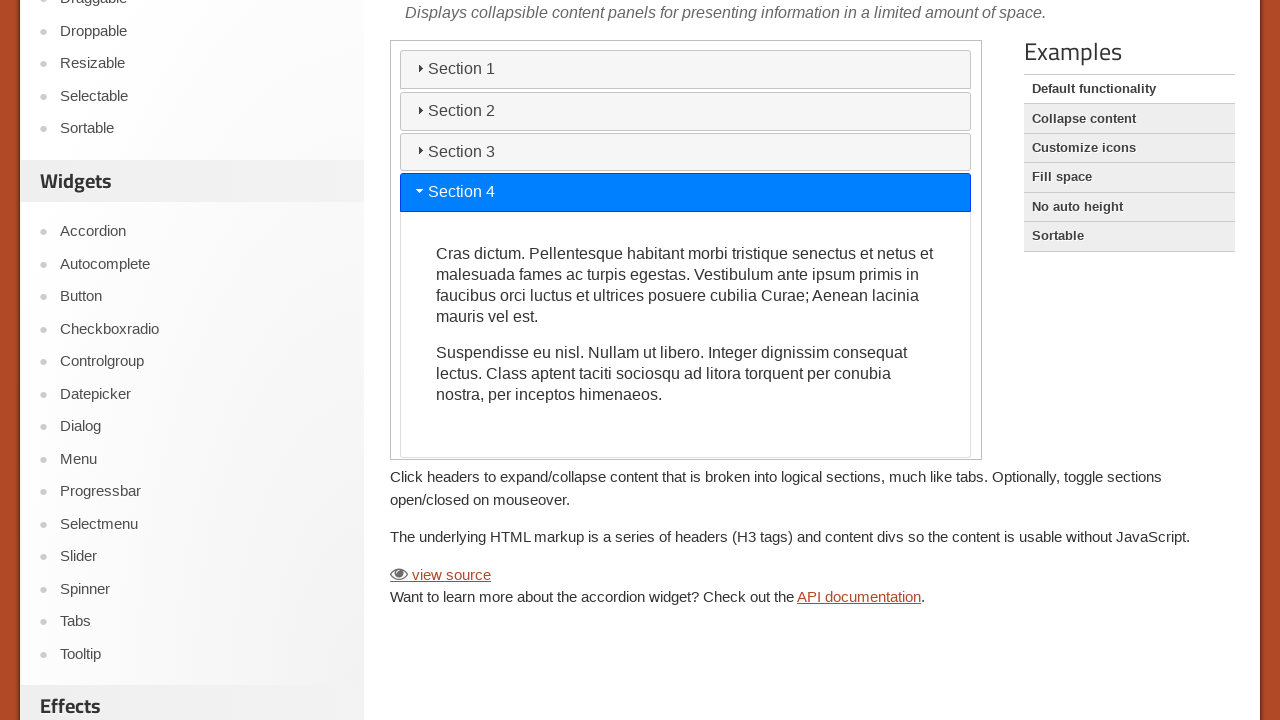

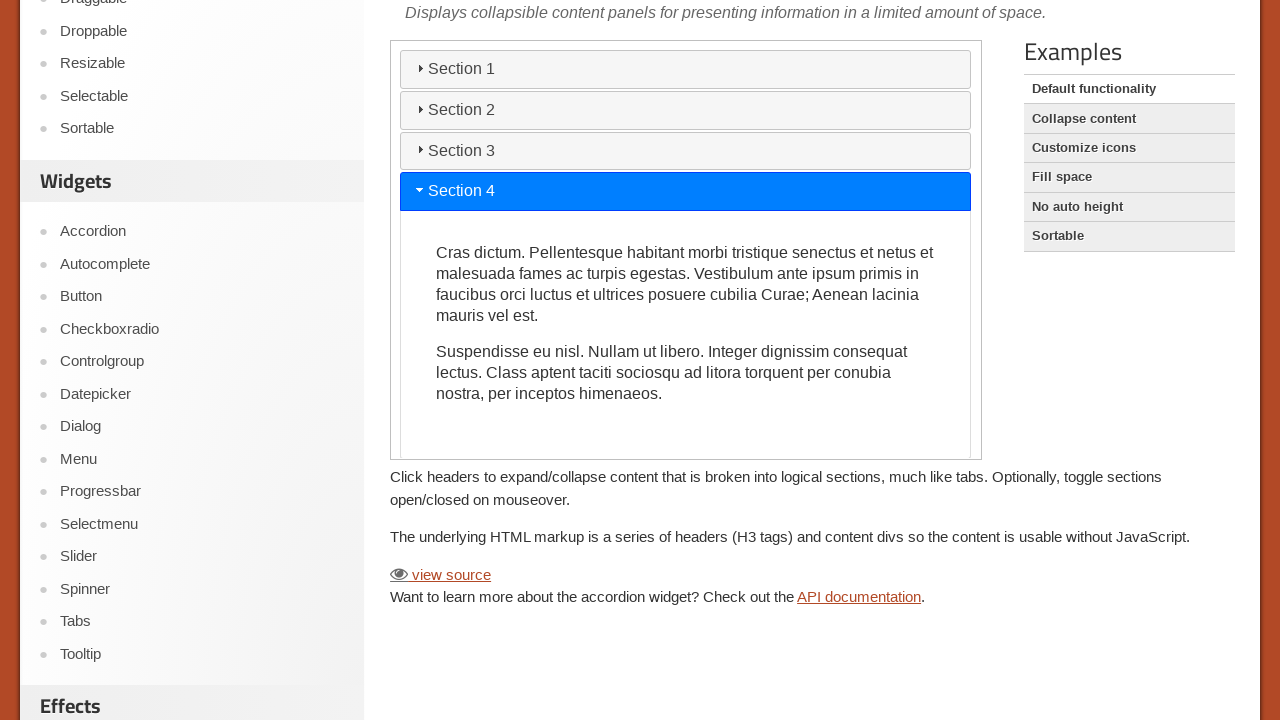